Navigates to GitHub homepage, then visits a user profile page and scrolls to the bottom of the page

Starting URL: https://github.com/

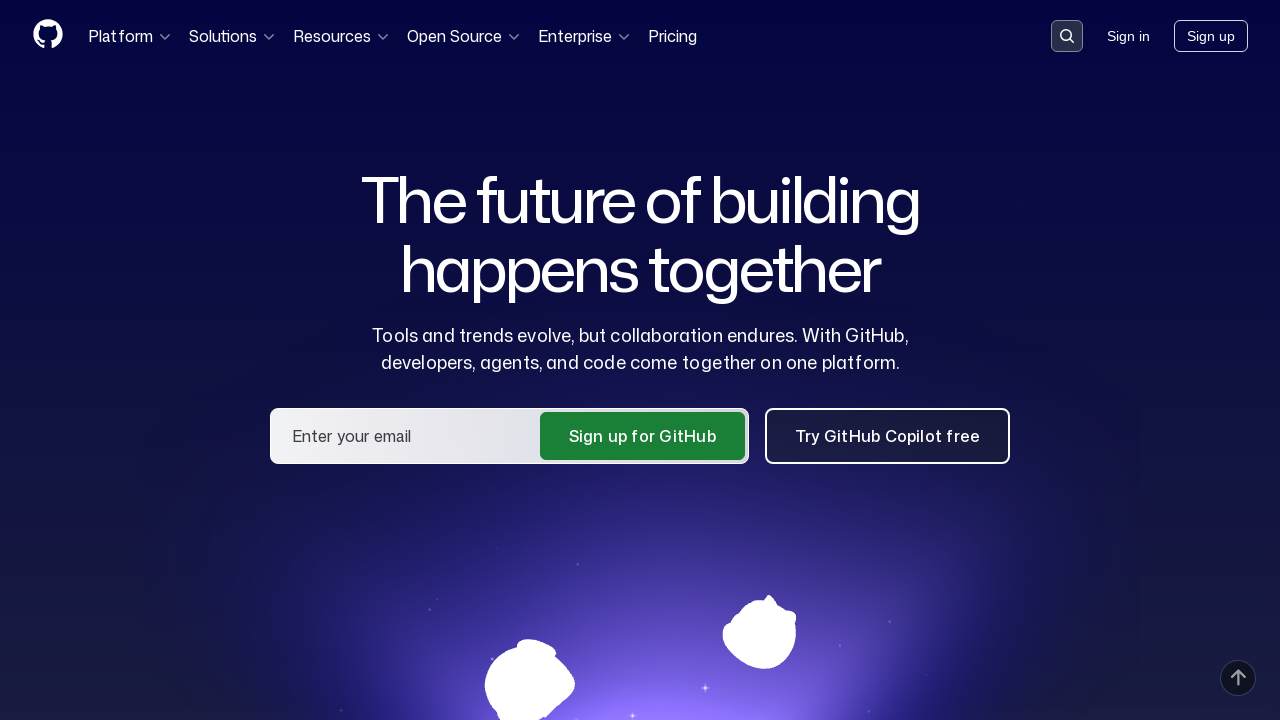

Navigated to GitHub user profile page for Imran4424
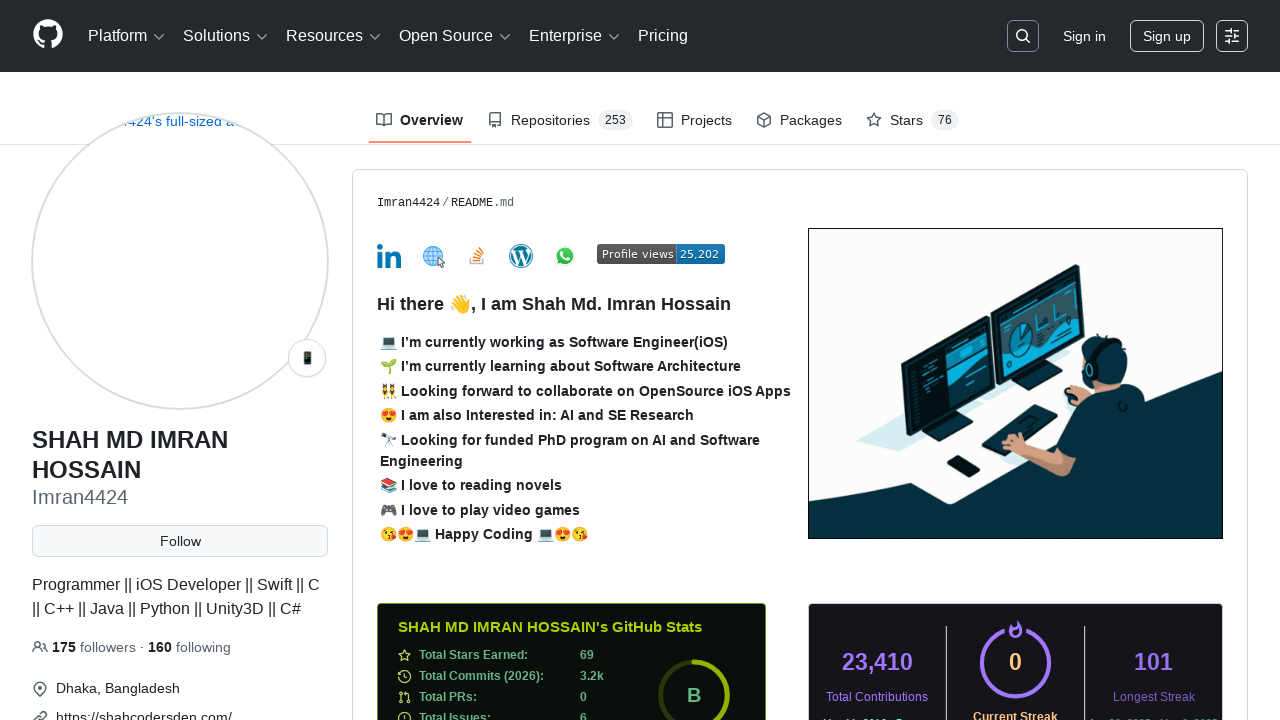

Profile page fully loaded (domcontentloaded)
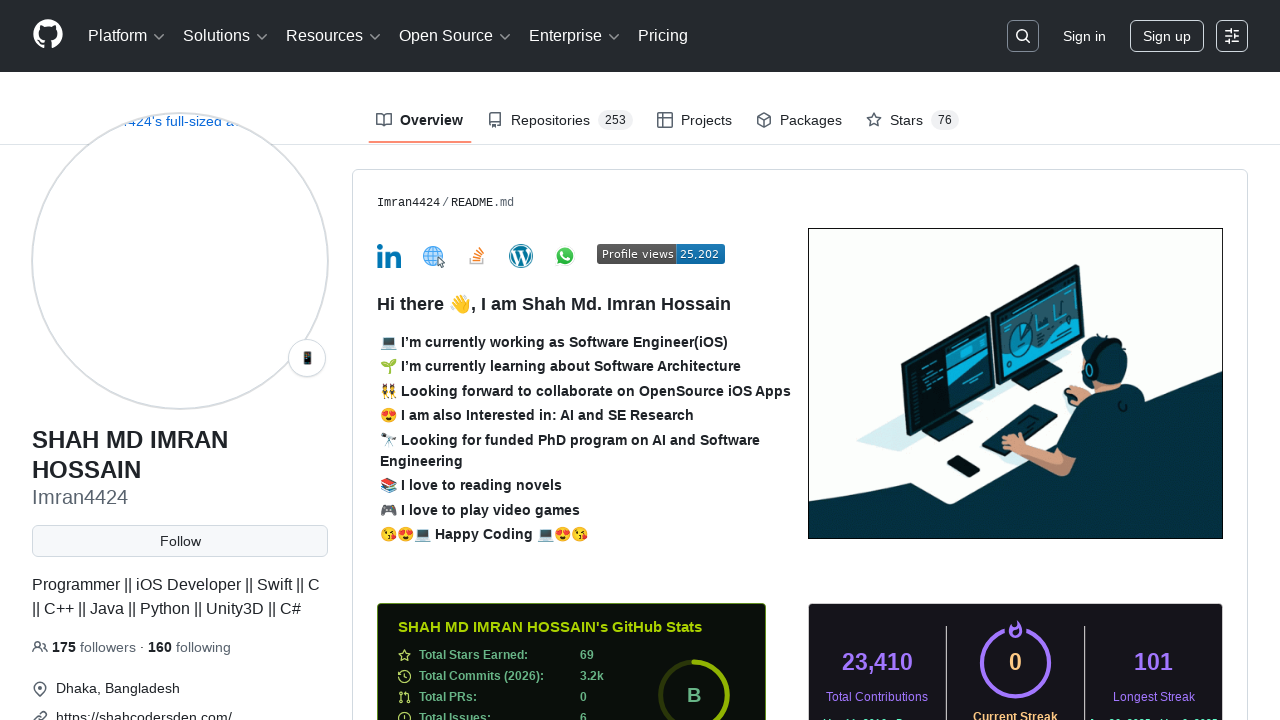

Scrolled to bottom of profile page
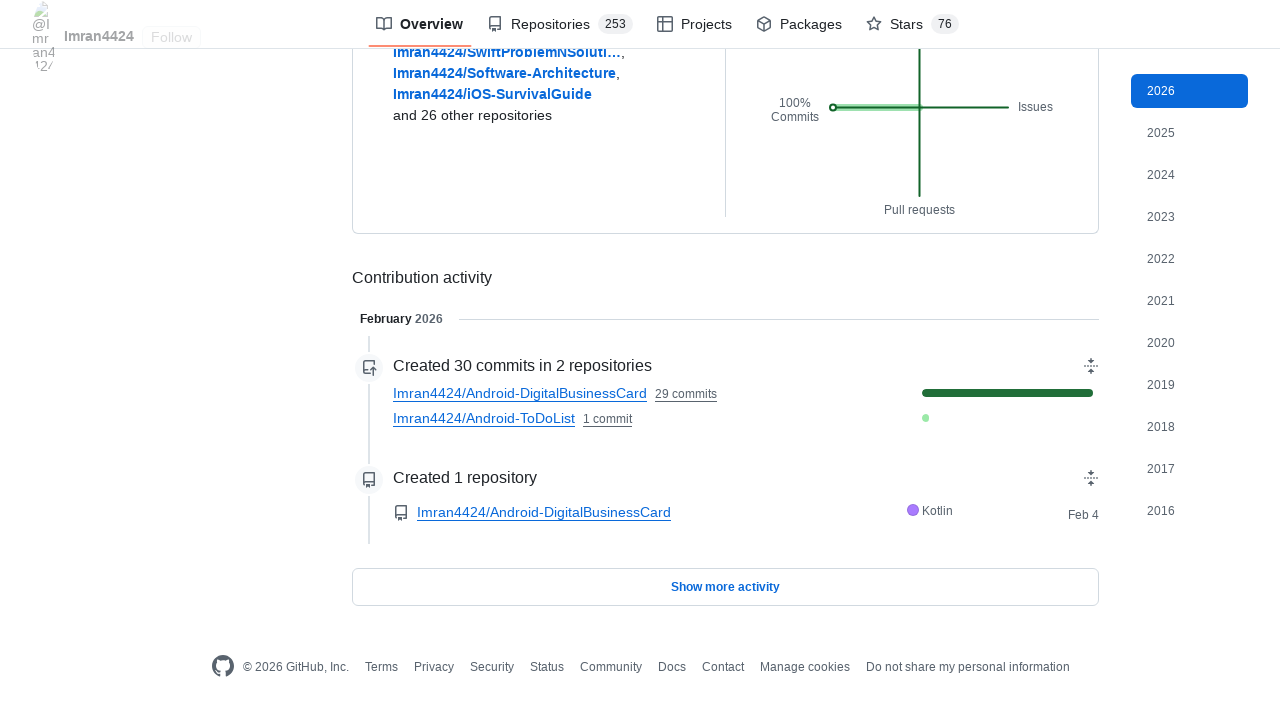

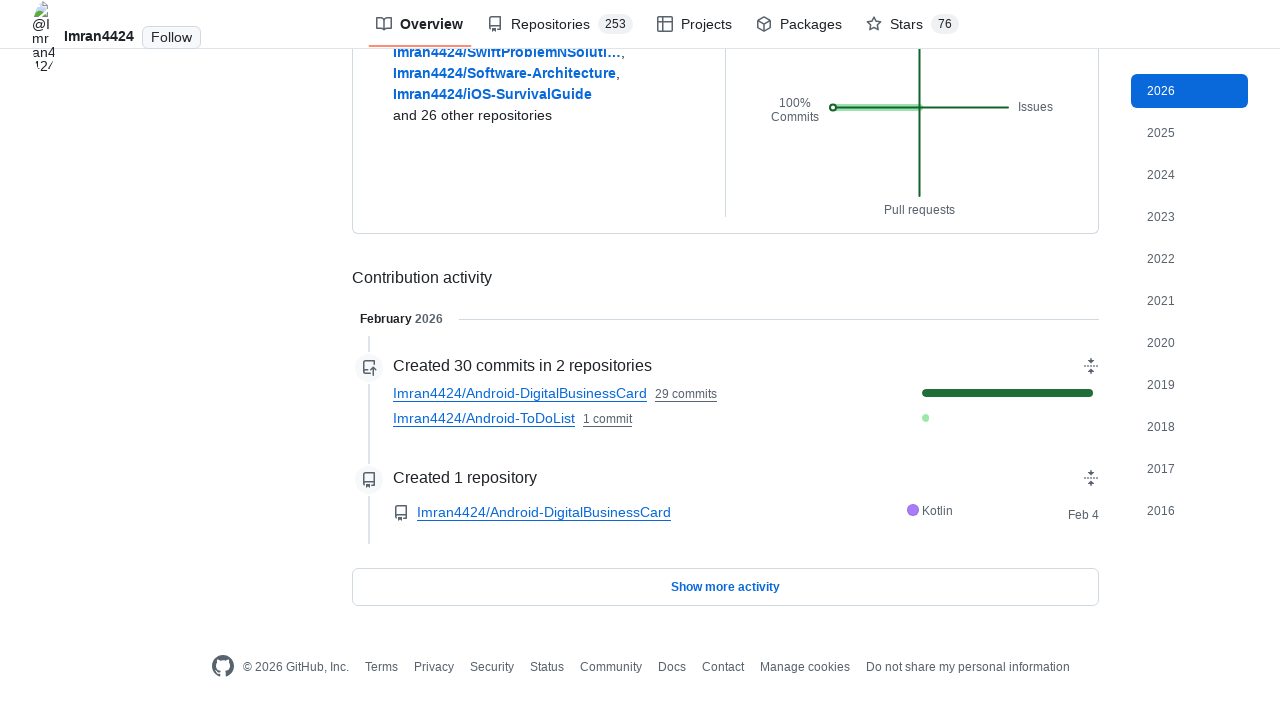